Navigates to Greenstech Selenium course content page and verifies that a specific widget element is present and visible on the page.

Starting URL: http://greenstech.in/selenium-course-content.html

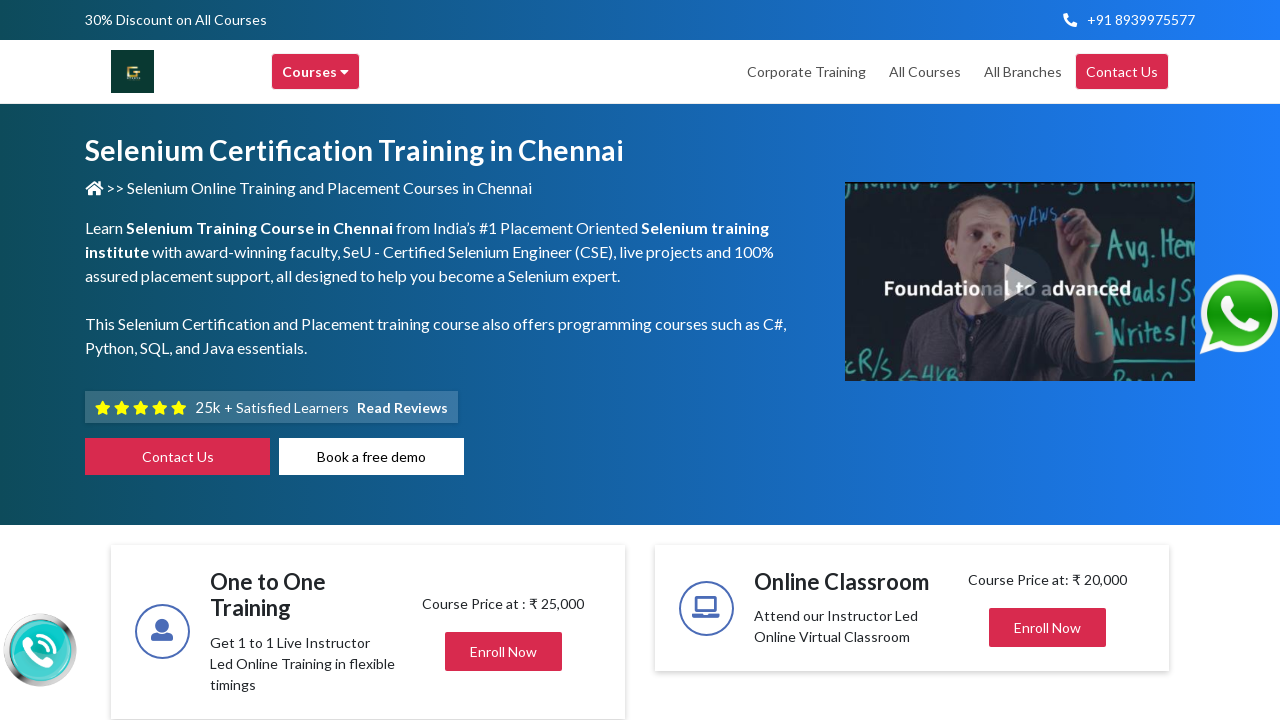

Waited for widget element to be present in DOM
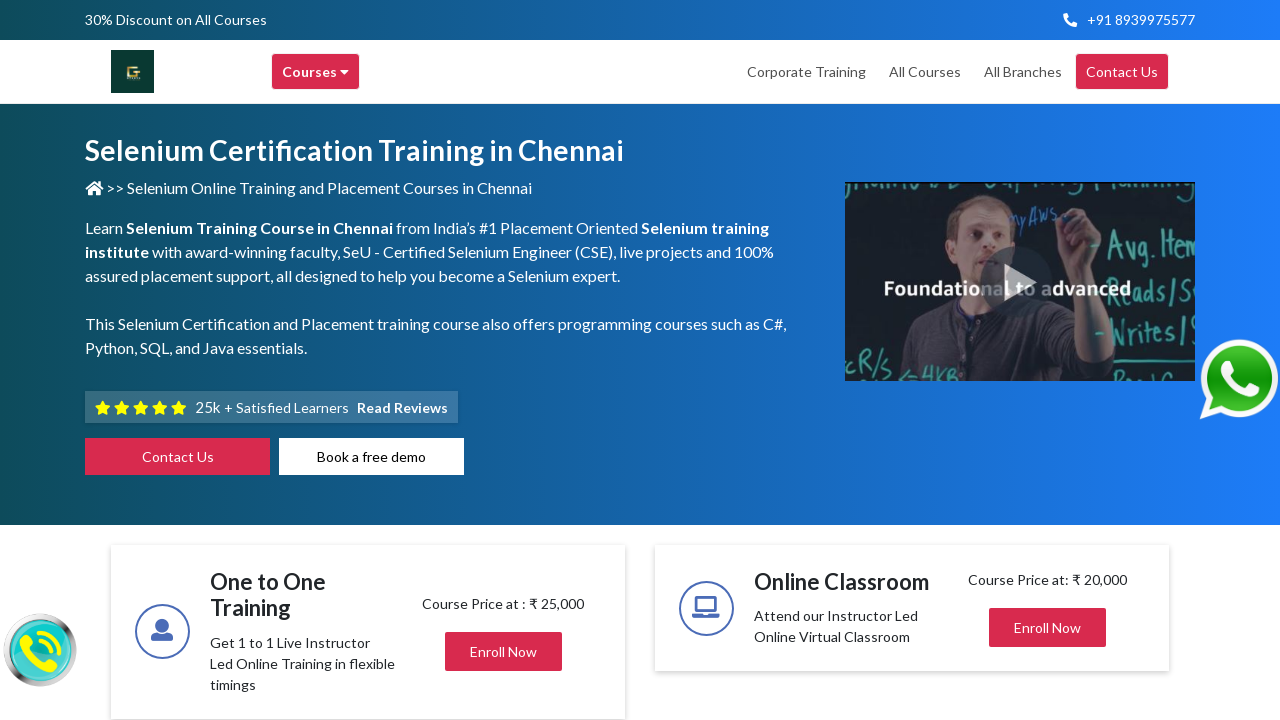

Located the second widget element
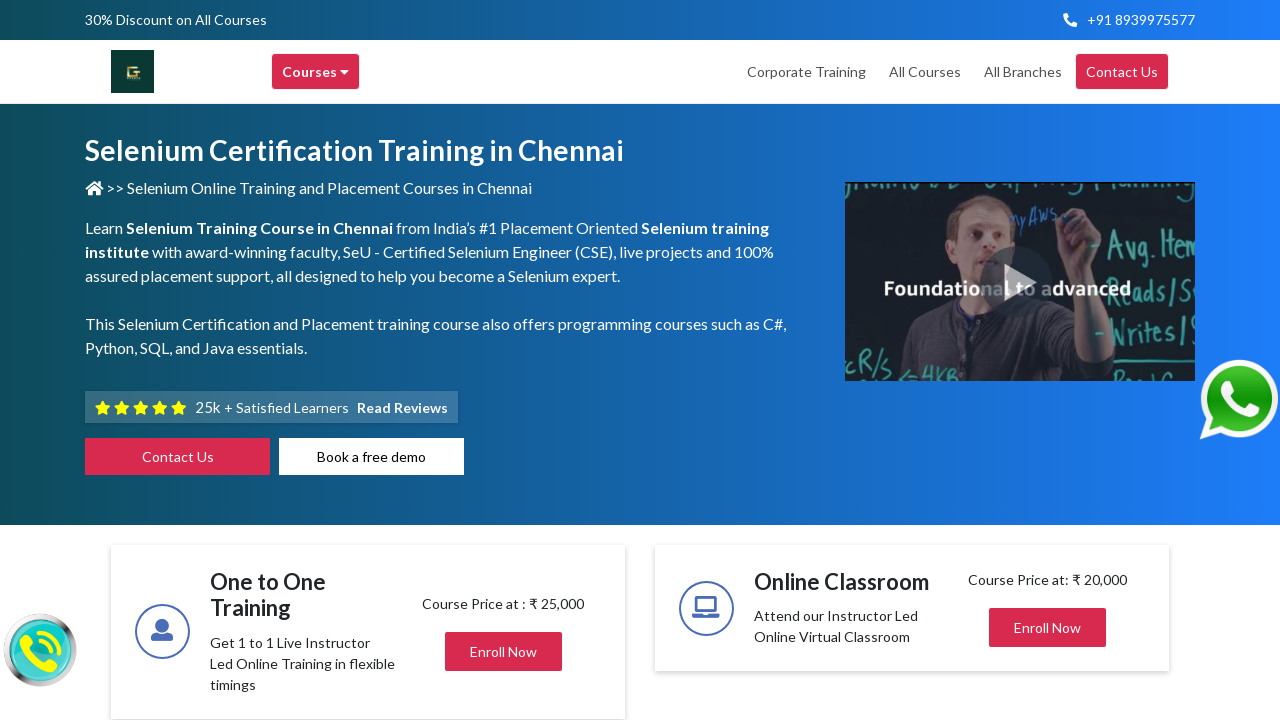

Verified widget element is visible on the page
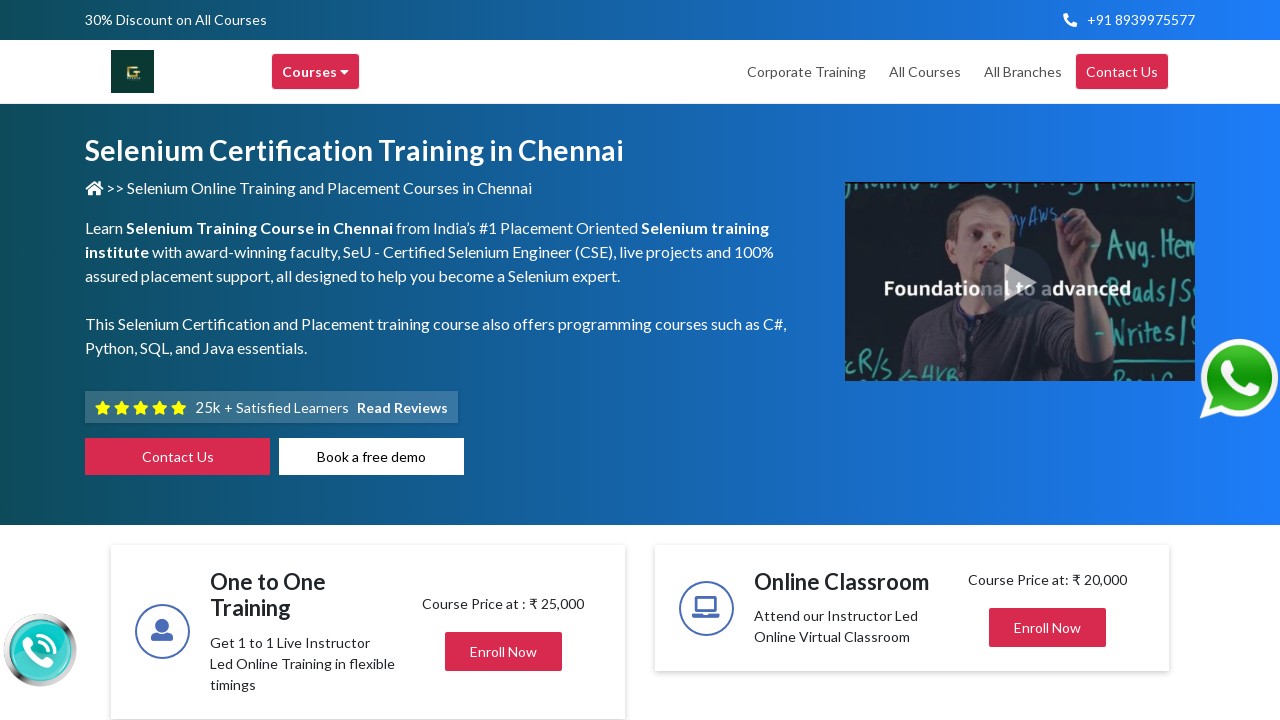

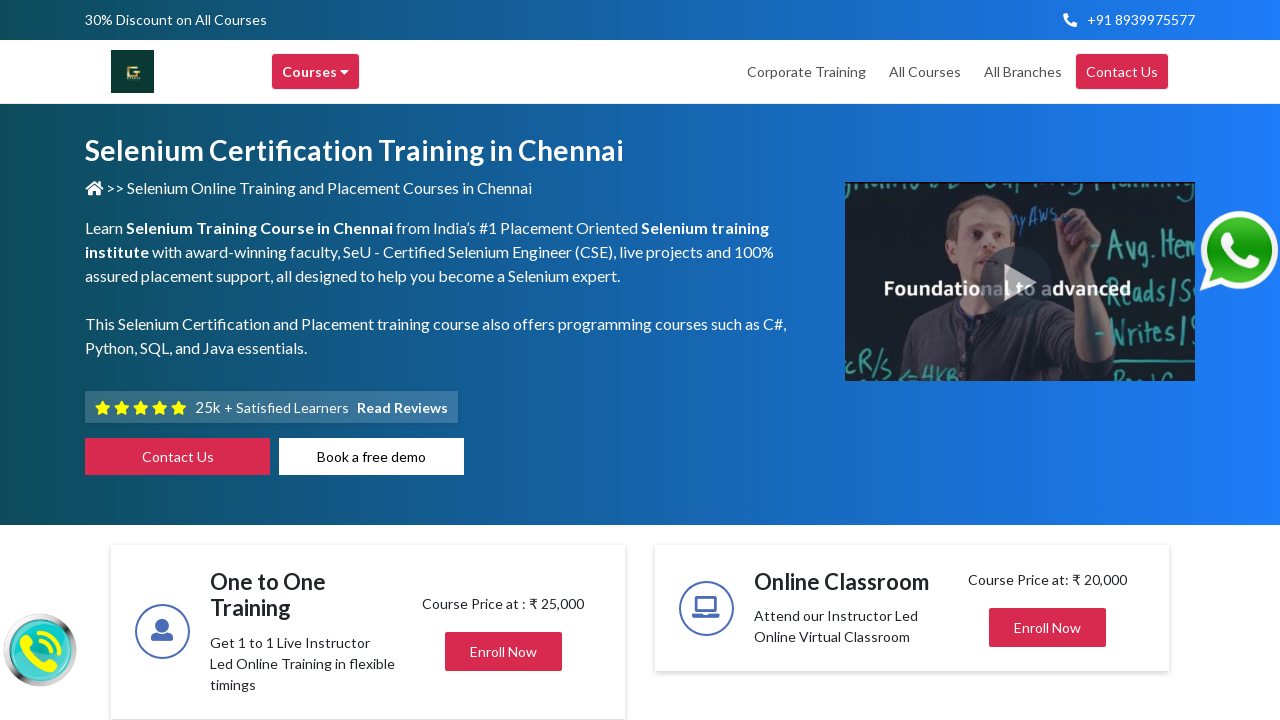